Tests an e-commerce shopping flow by searching for products containing "ber", adding all matching items to cart, proceeding to checkout, and applying a promo code

Starting URL: https://rahulshettyacademy.com/seleniumPractise/

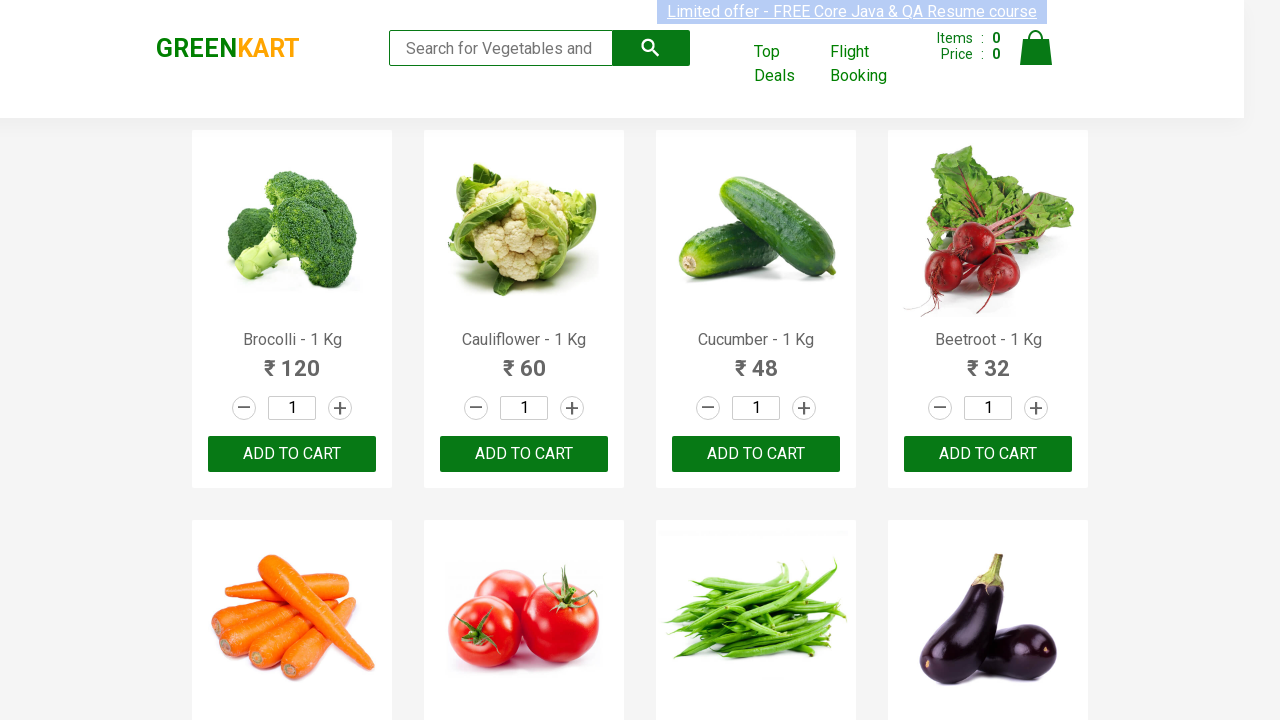

Filled search field with 'ber' on input.search-keyword
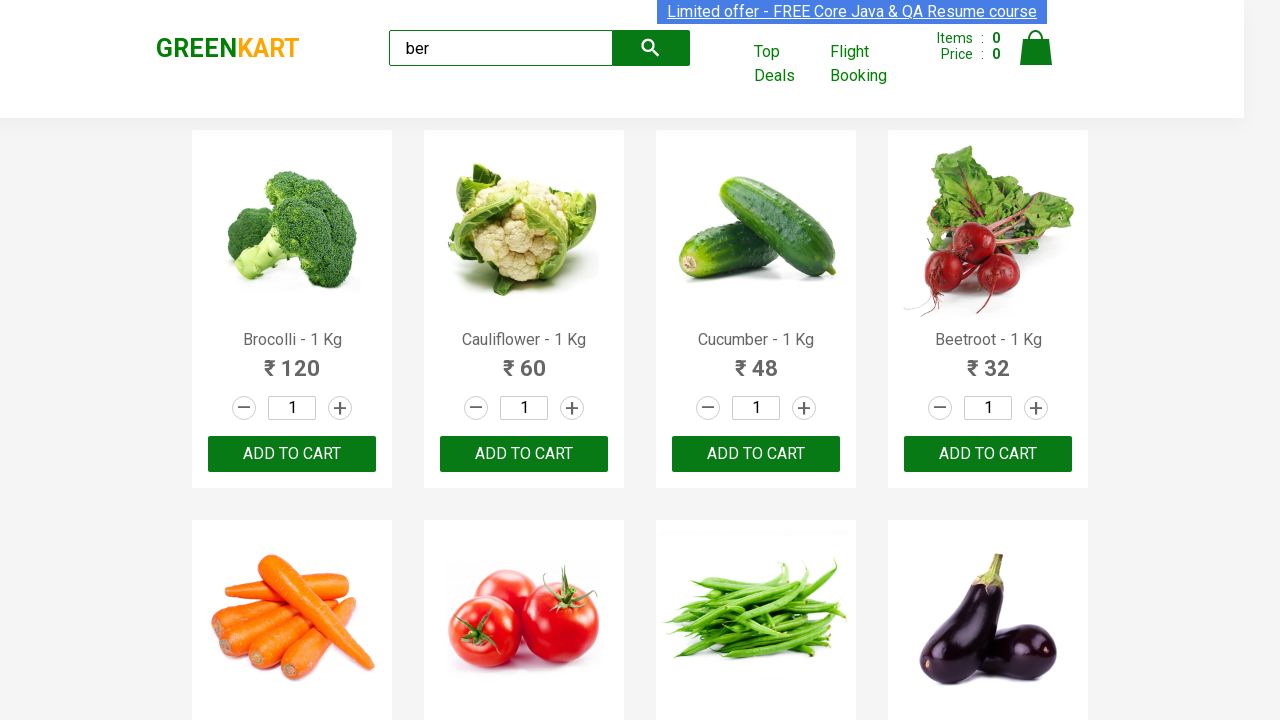

Waited 2 seconds for search results to load
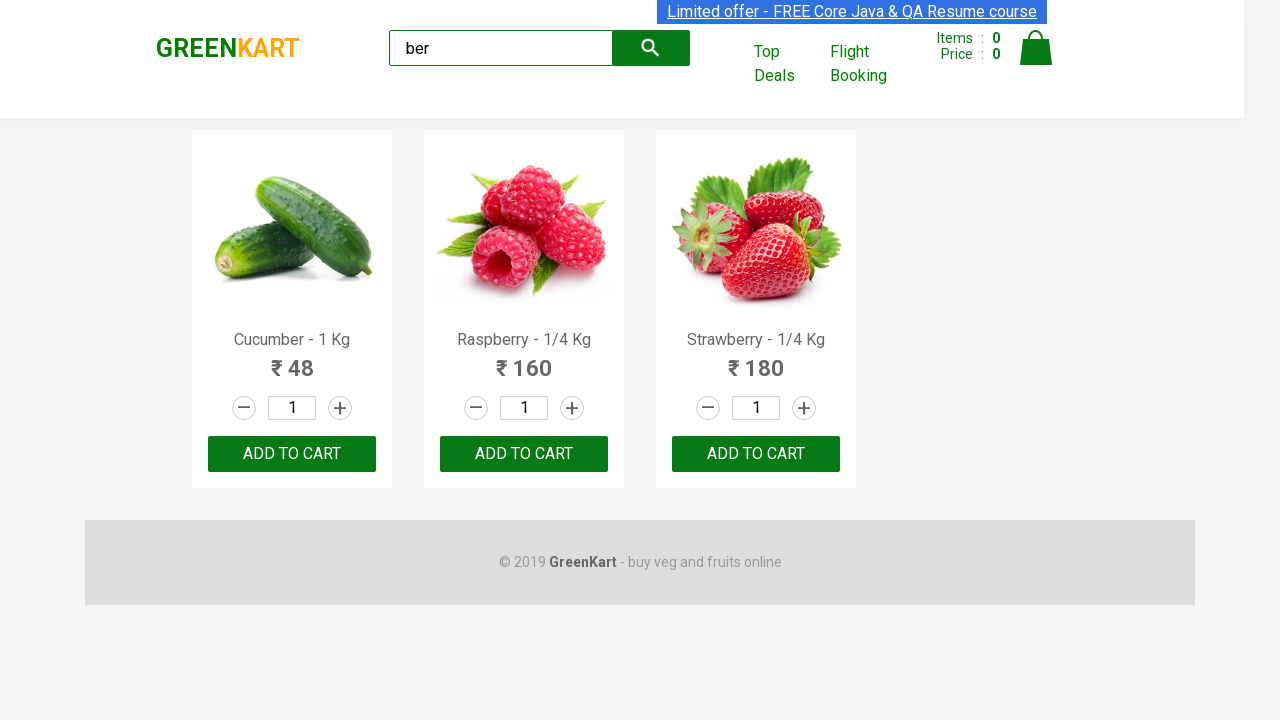

Located 3 'Add to Cart' buttons
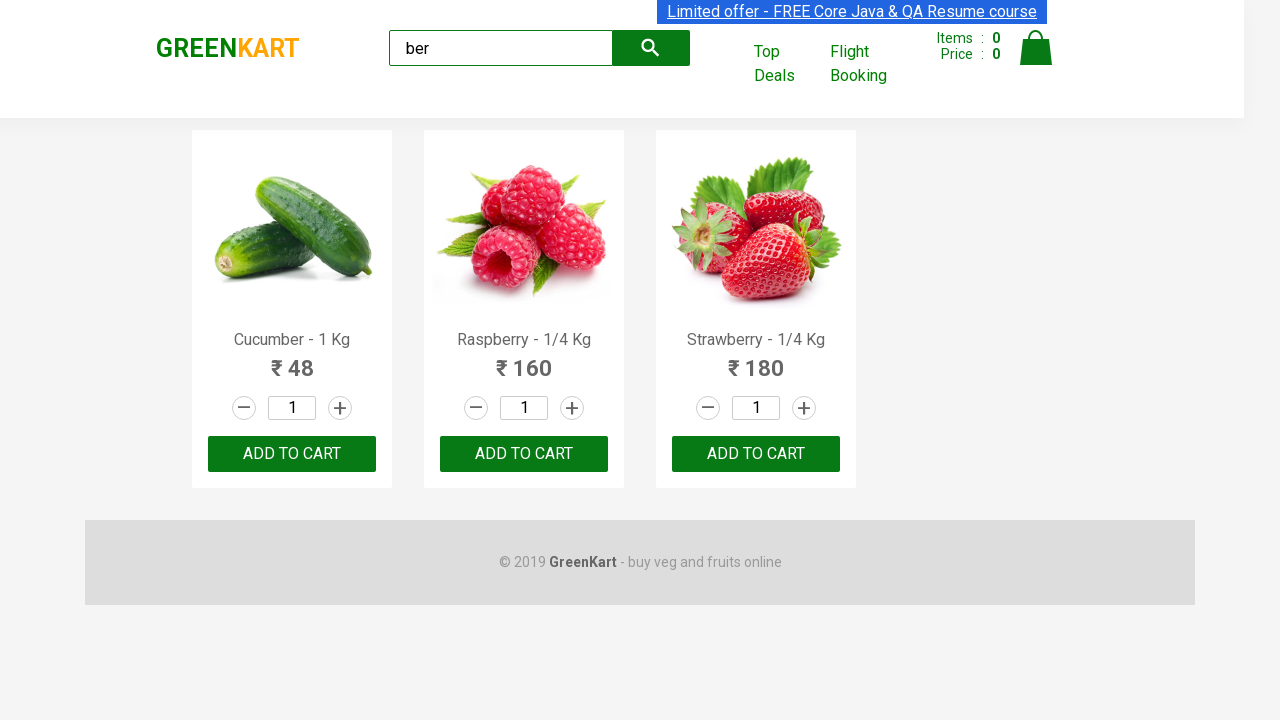

Clicked 'Add to Cart' button 1 of 3 at (292, 454) on xpath=//div[@class='product-action']/button >> nth=0
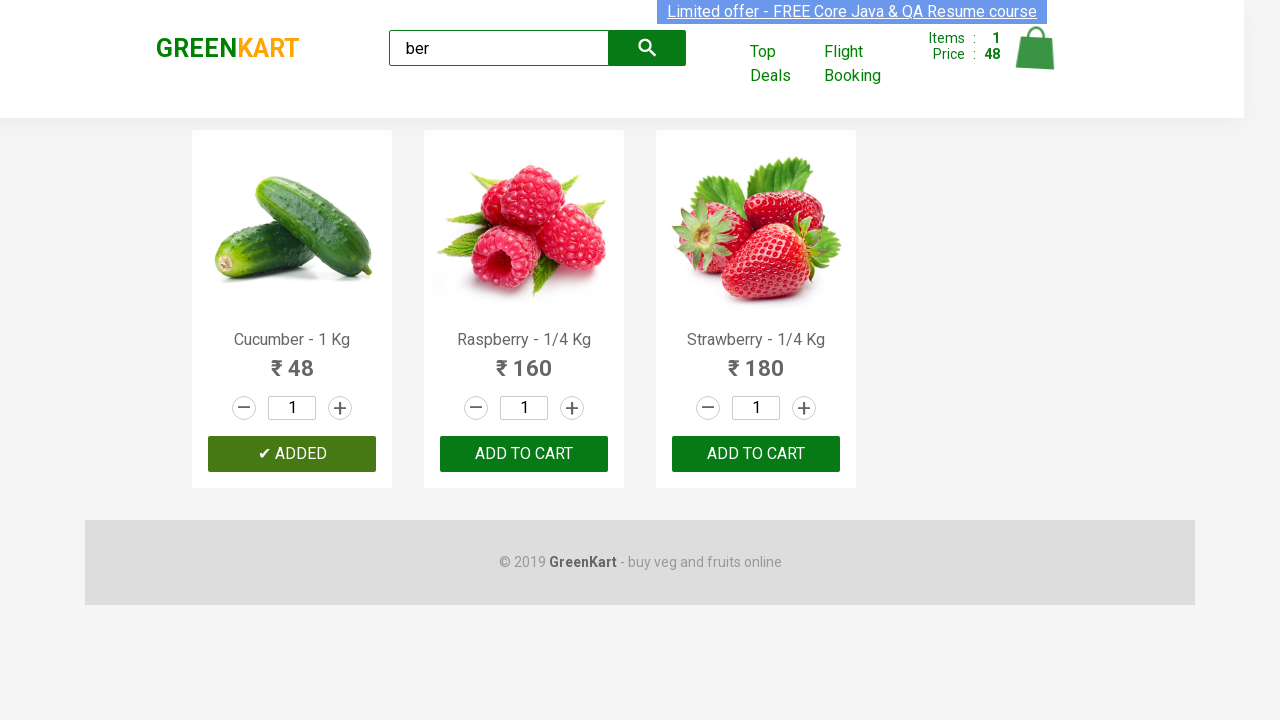

Clicked 'Add to Cart' button 2 of 3 at (524, 454) on xpath=//div[@class='product-action']/button >> nth=1
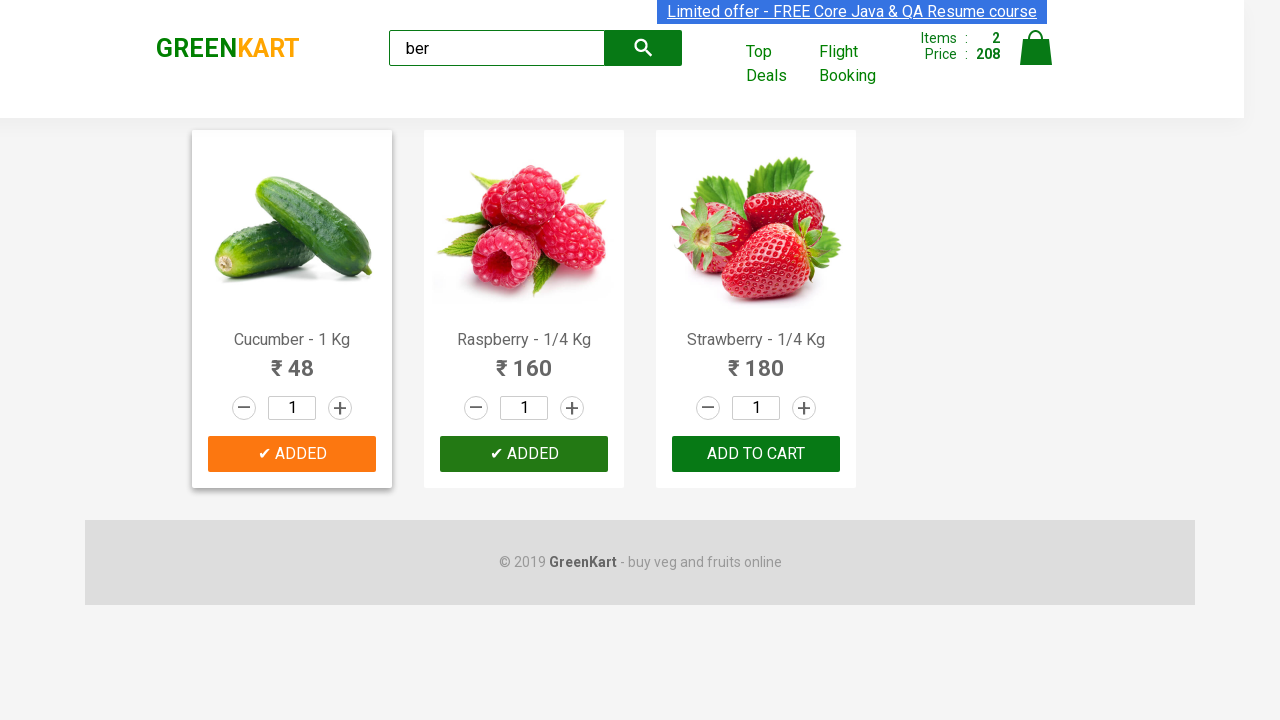

Clicked 'Add to Cart' button 3 of 3 at (756, 454) on xpath=//div[@class='product-action']/button >> nth=2
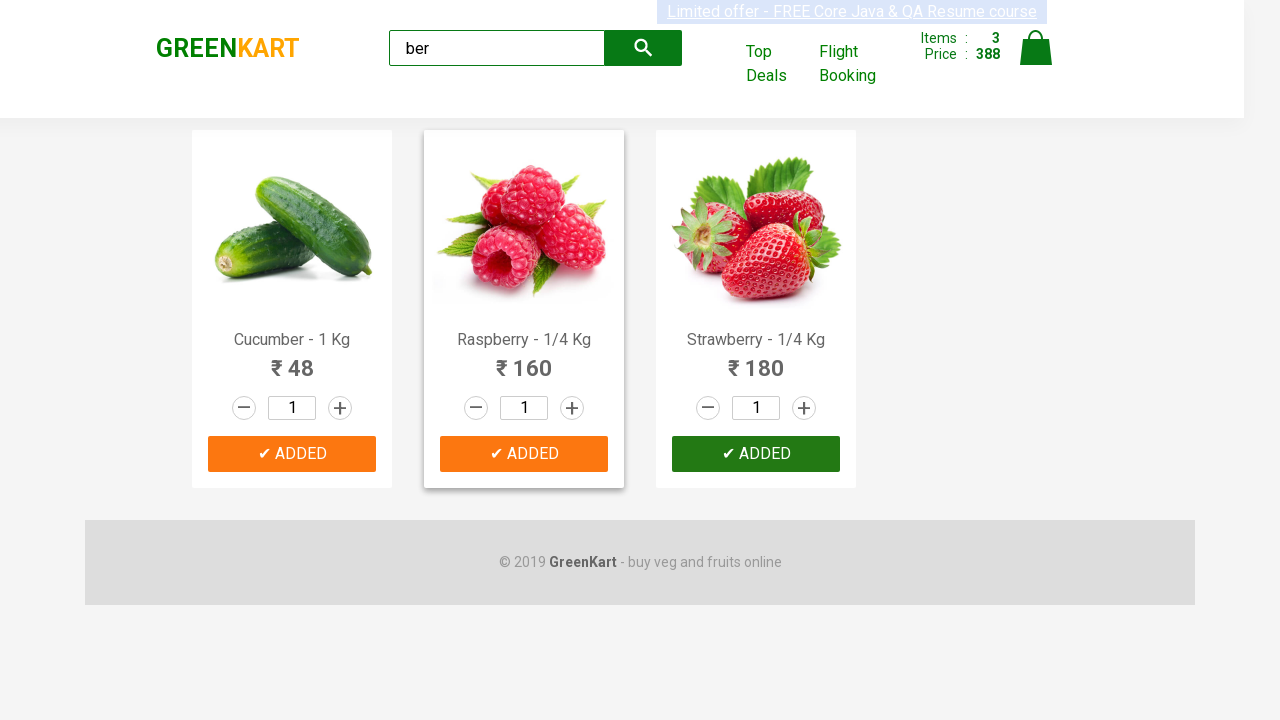

Clicked cart icon to view cart at (1036, 48) on img[alt='Cart']
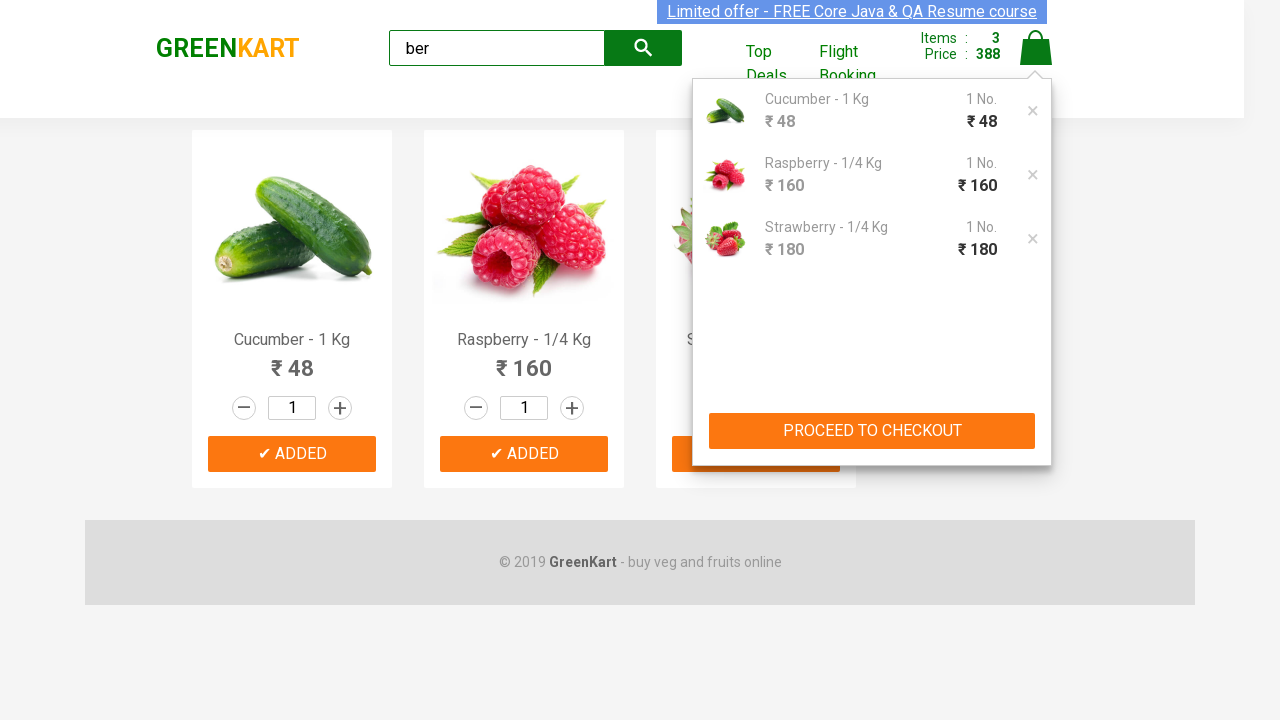

Clicked 'PROCEED TO CHECKOUT' button at (872, 431) on xpath=//button[text()='PROCEED TO CHECKOUT']
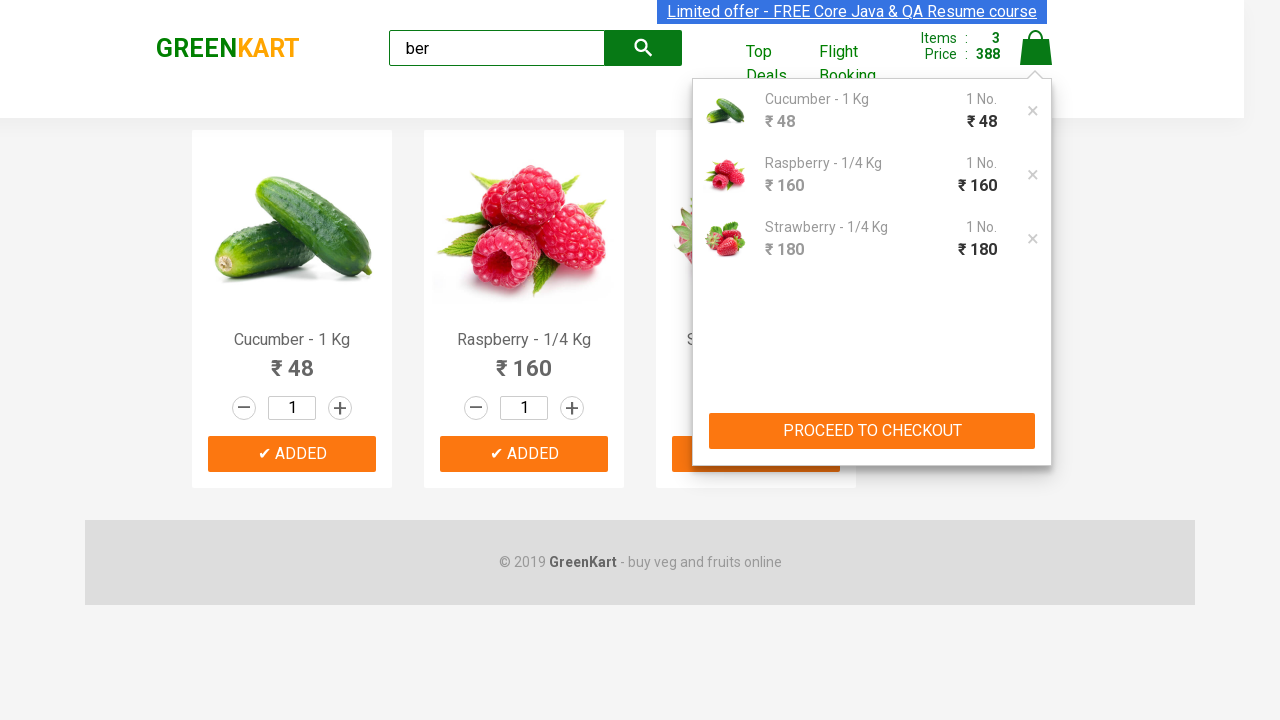

Entered promo code 'rahulshettyacademy' on .promoCode
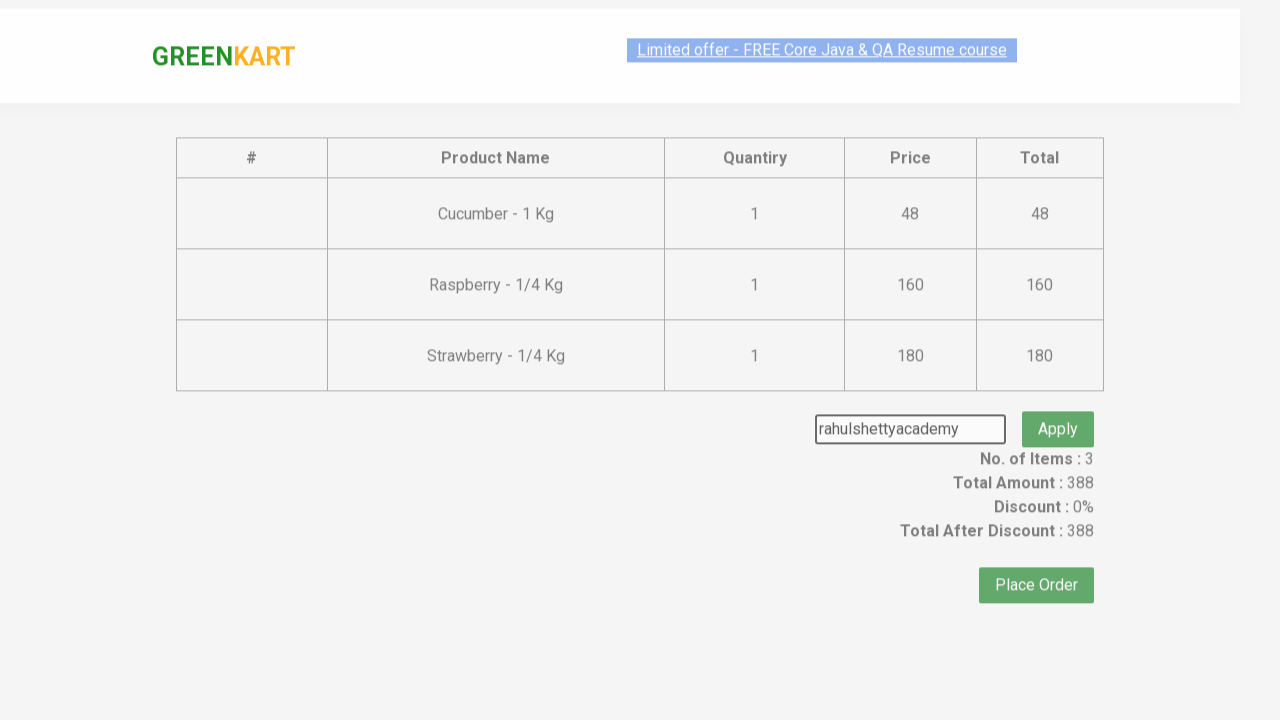

Clicked apply promo button at (1058, 406) on .promoBtn
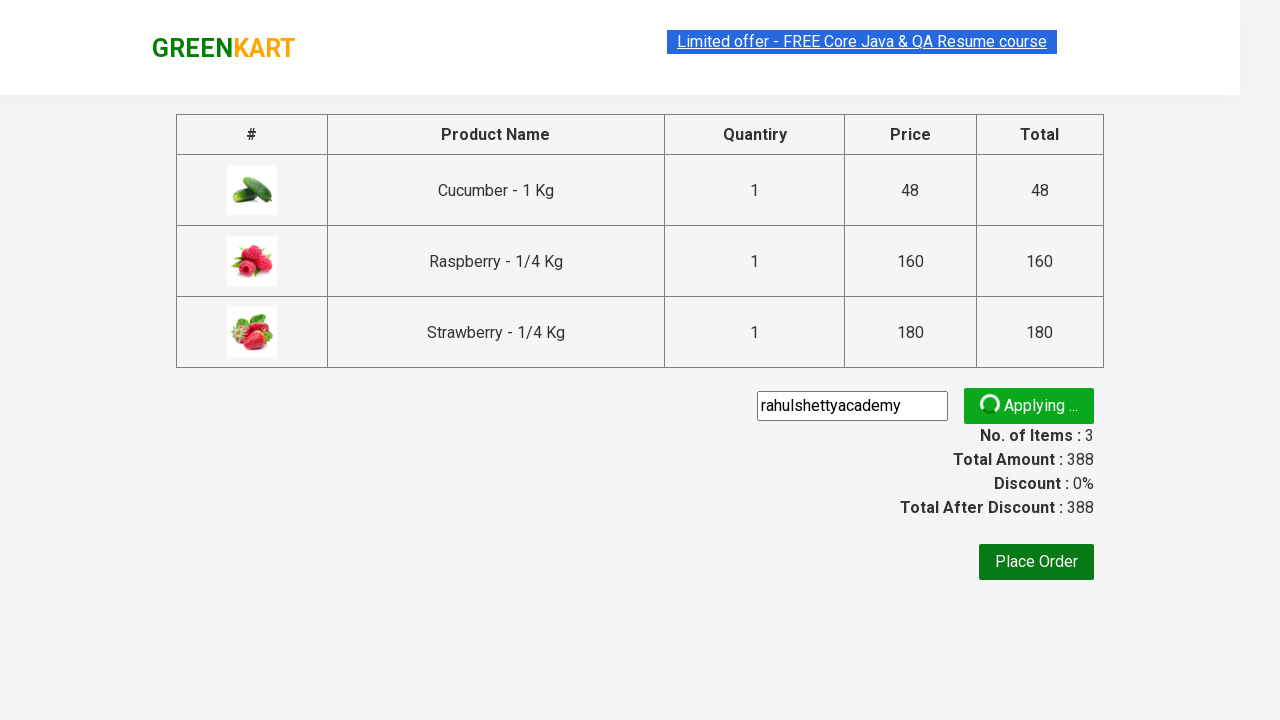

Promo code successfully applied - promo info displayed
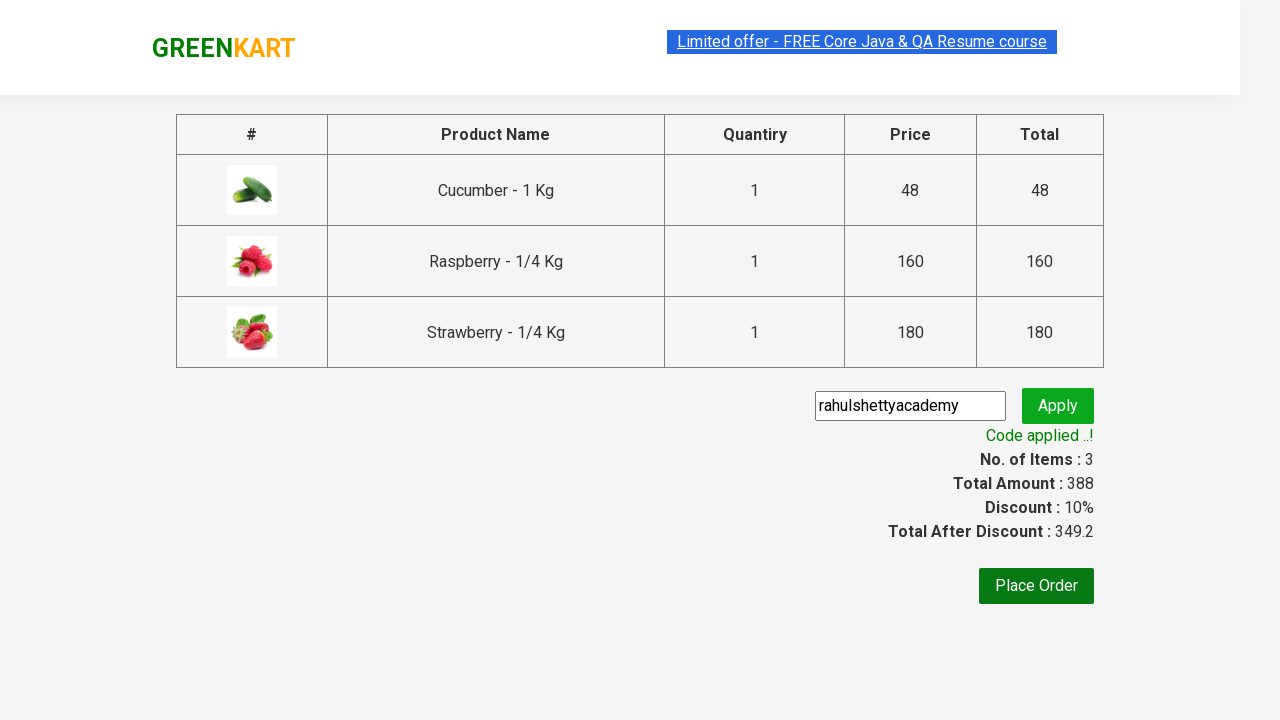

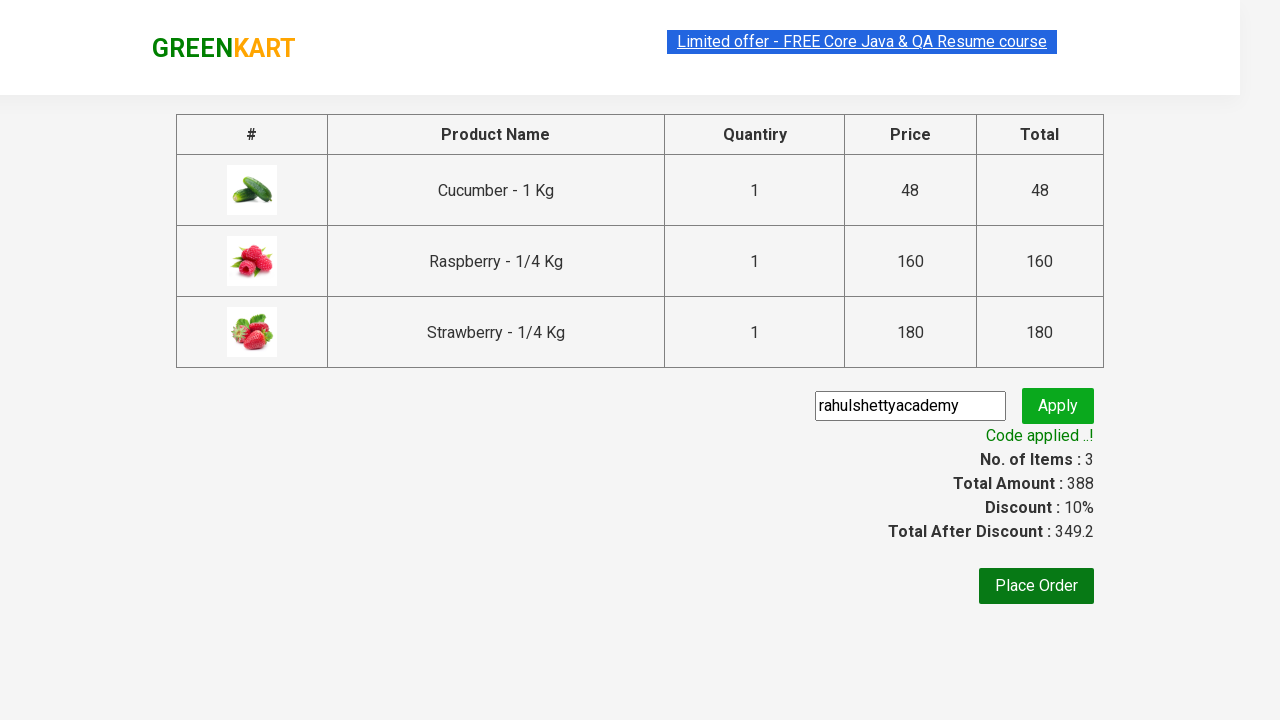